Tests JavaScript alert handling by navigating to the alerts page, triggering an alert, and accepting it

Starting URL: https://the-internet.herokuapp.com/

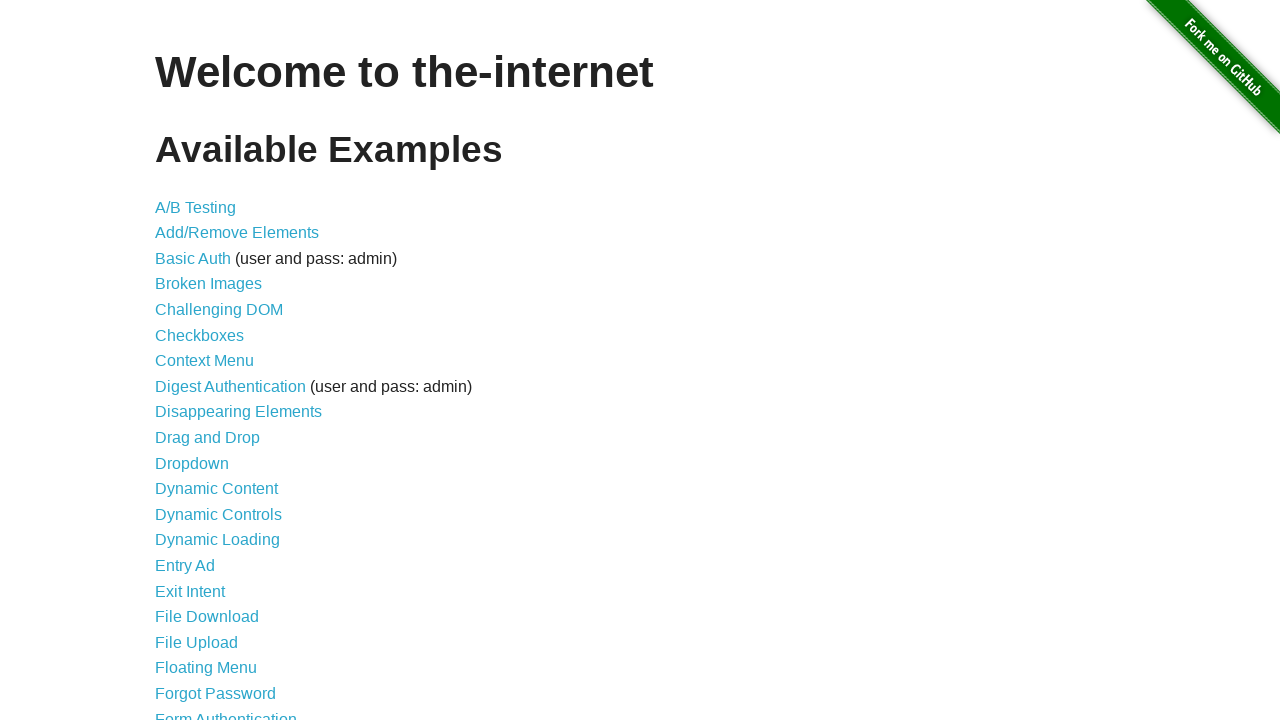

Clicked on JavaScript Alerts link at (214, 361) on text=JavaScript Alerts
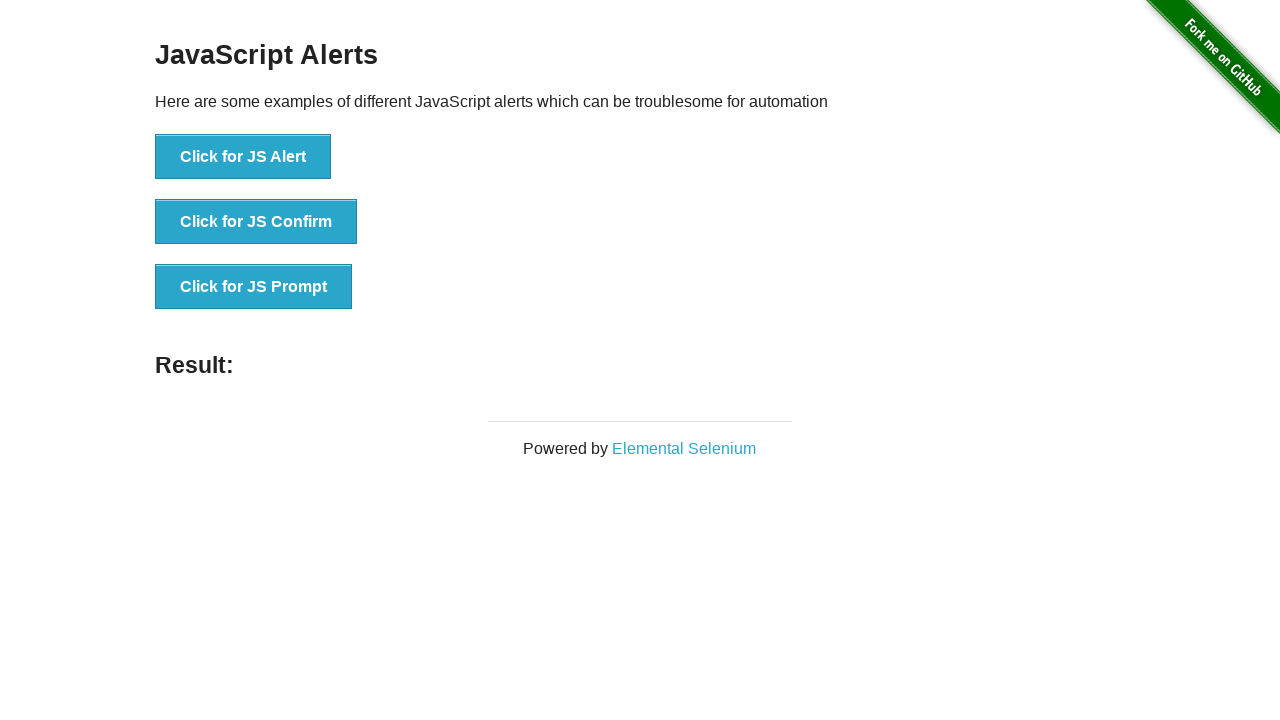

Clicked button to trigger first alert at (243, 157) on #content > div > ul > li:nth-child(1) > button
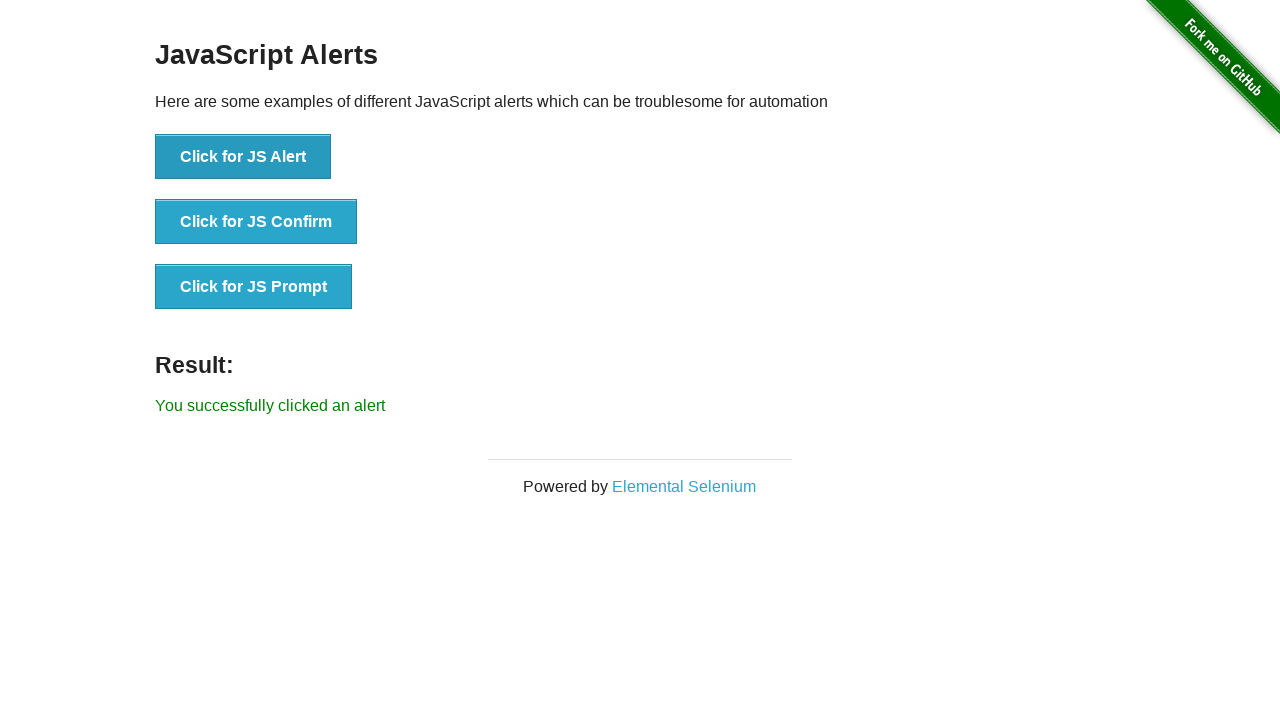

Set up dialog handler to accept alerts
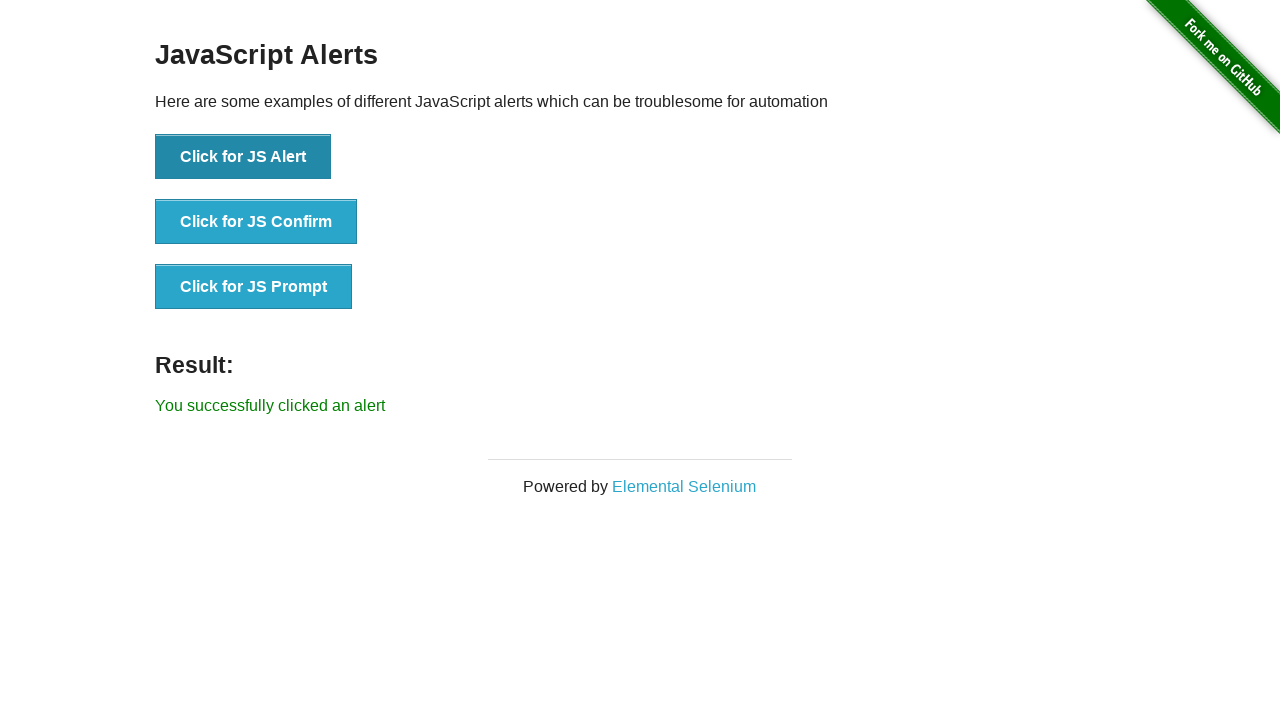

Re-clicked button to trigger alert with handler active, alert was accepted at (243, 157) on #content > div > ul > li:nth-child(1) > button
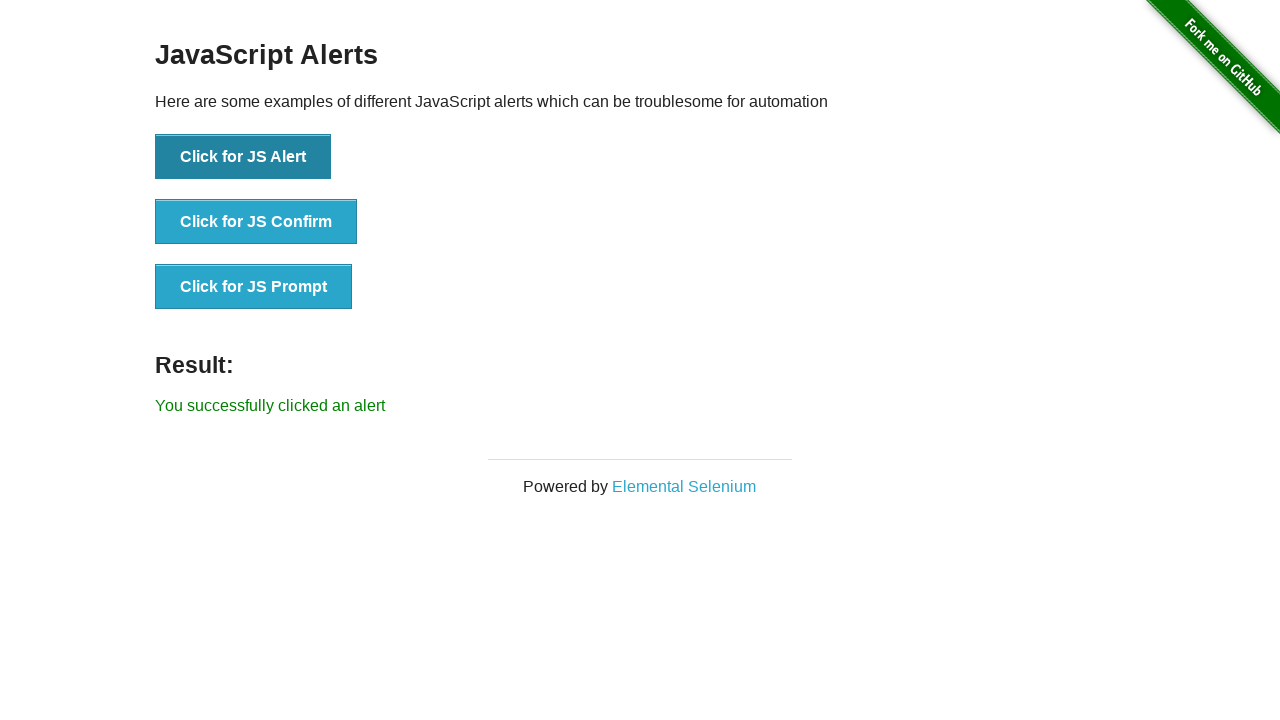

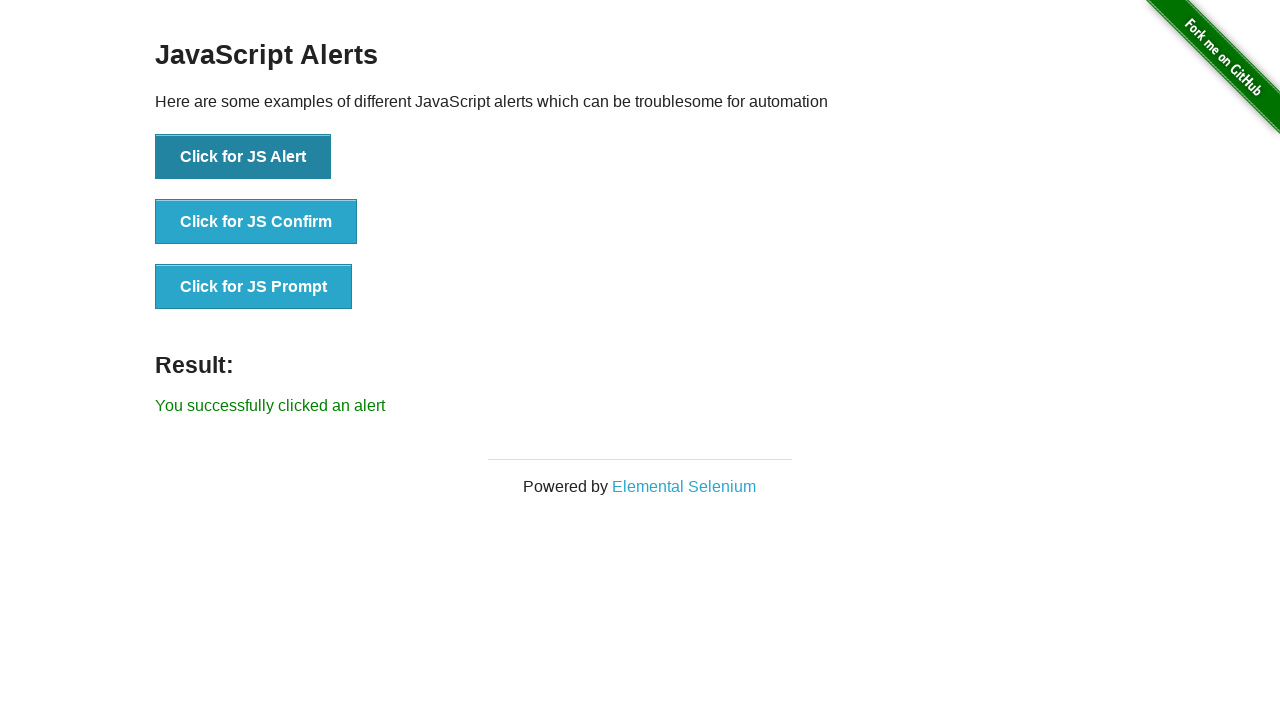